Tests GitHub search functionality by searching for a specific repository, navigating to it, opening the Issues tab, and verifying that a specific issue exists.

Starting URL: https://github.com

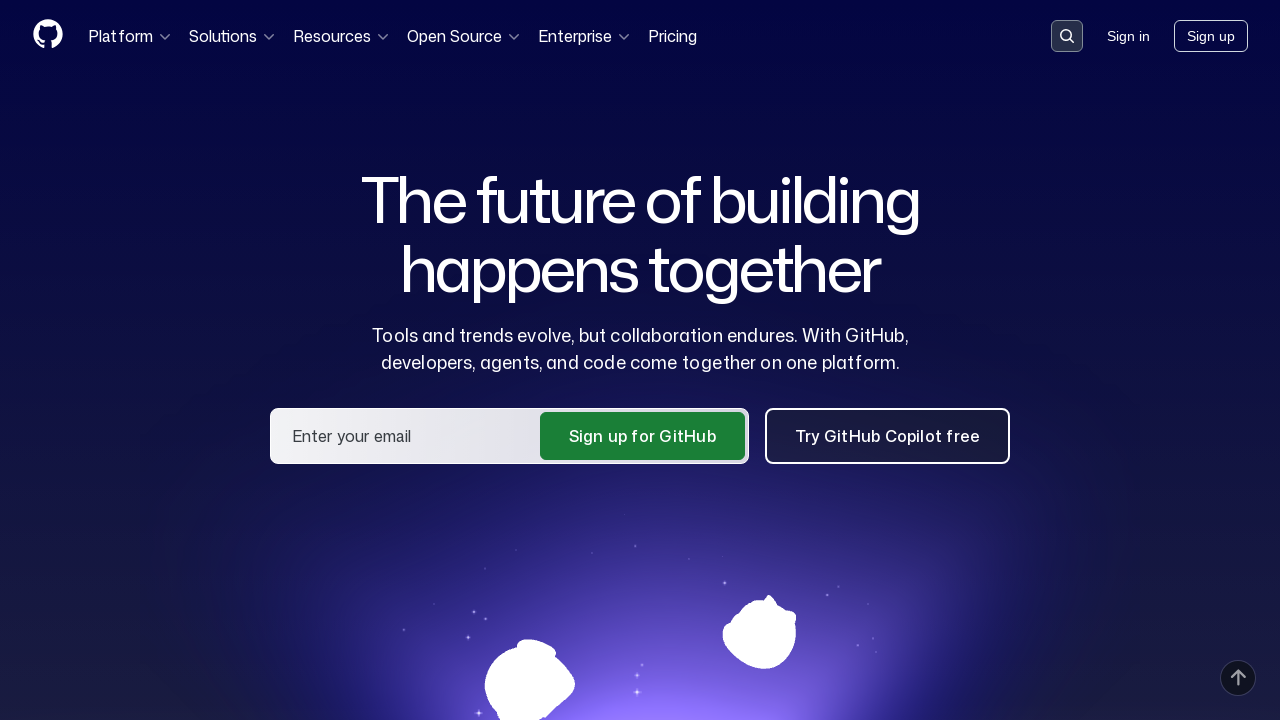

Clicked on the search input field at (1067, 36) on .search-input
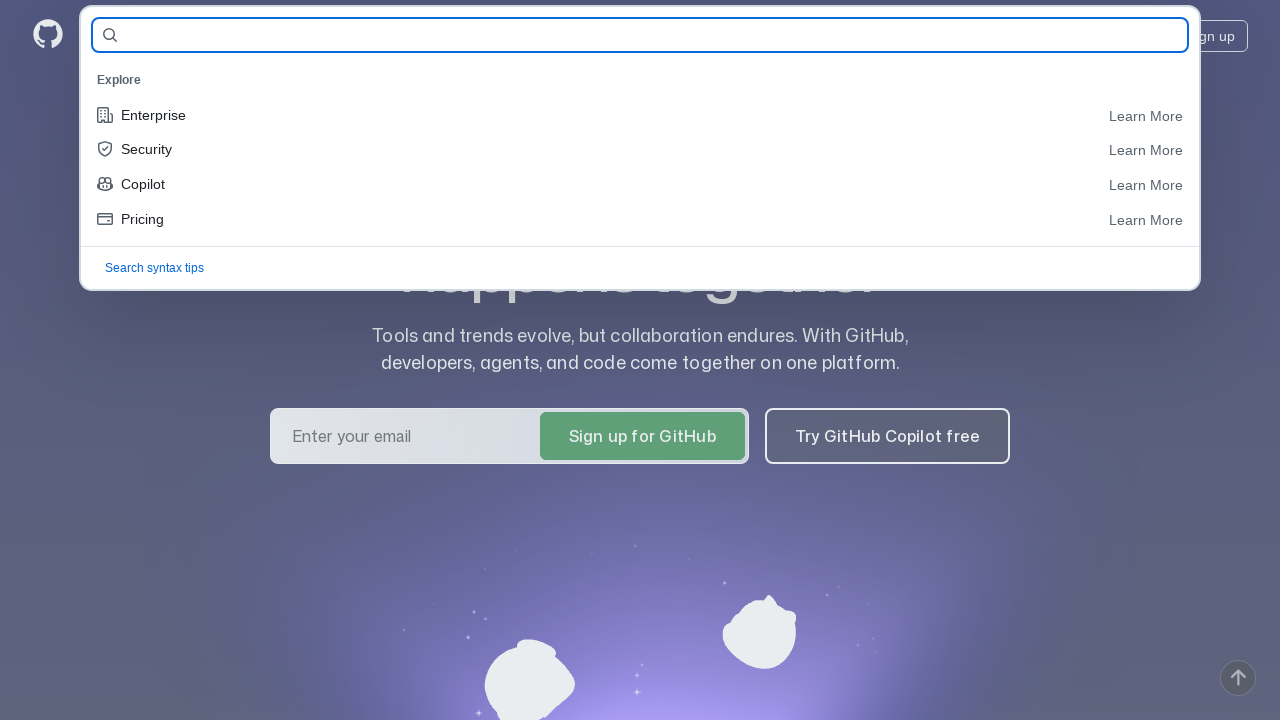

Filled search field with repository name 'YuriyLvatov/allure-report-11-21' on #query-builder-test
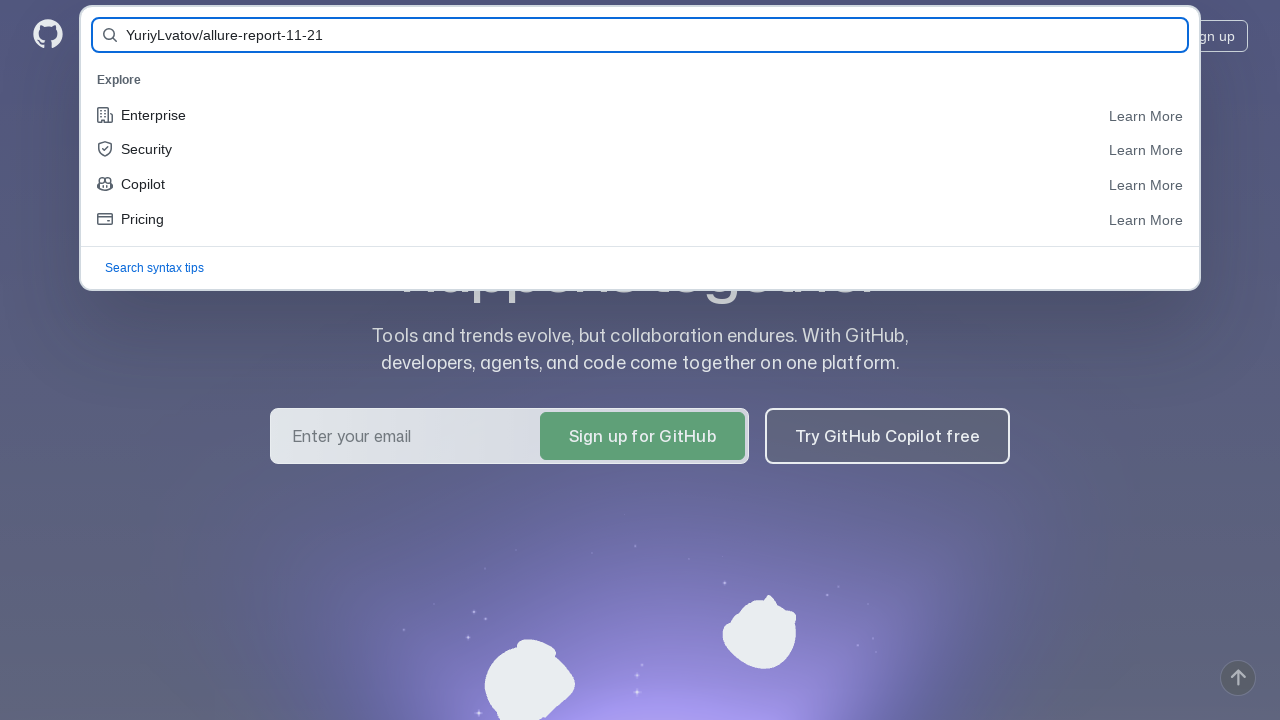

Pressed Enter to submit the search form on #query-builder-test
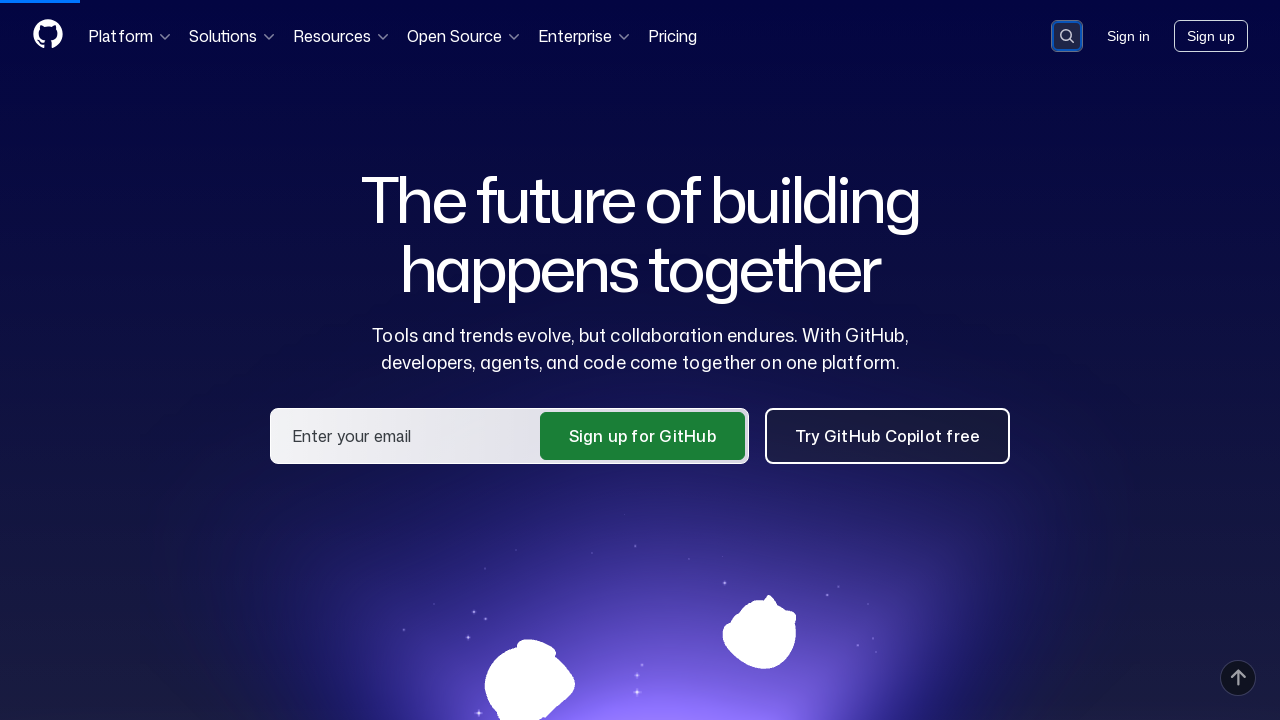

Clicked on the repository link in search results at (485, 161) on a:has-text('YuriyLvatov/allure-report-11-21')
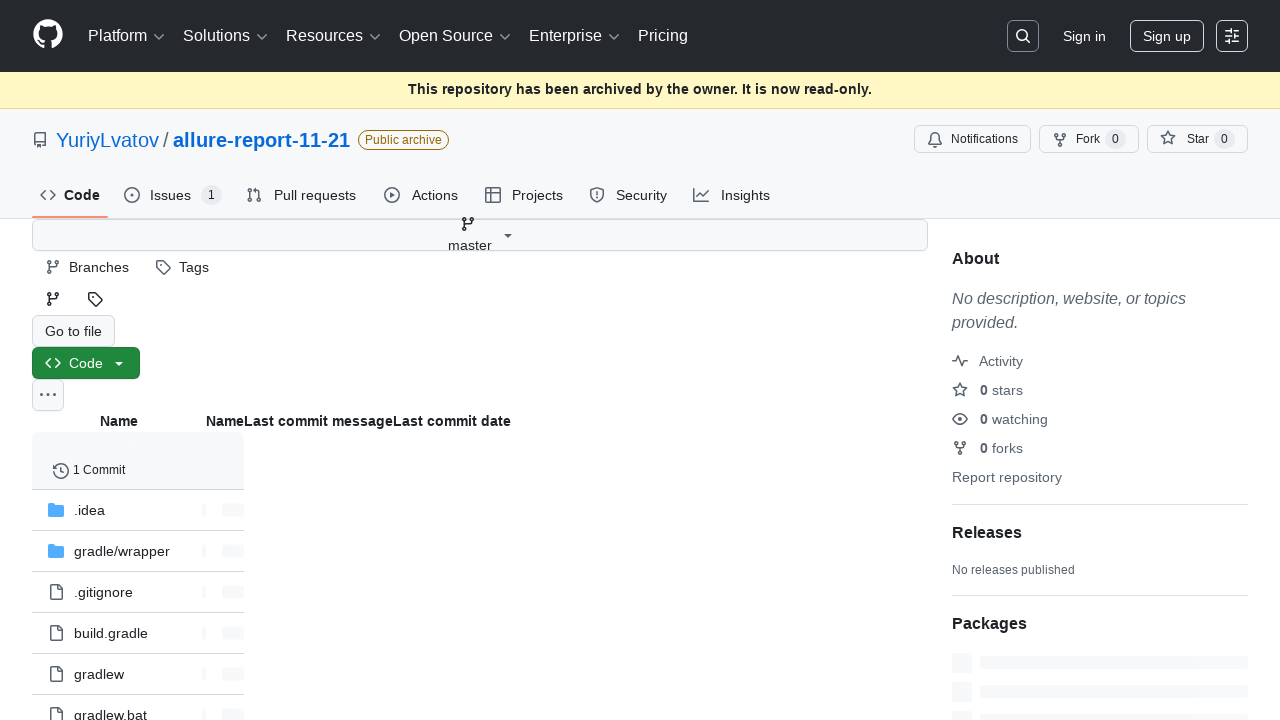

Clicked on the Issues tab at (173, 195) on #issues-tab
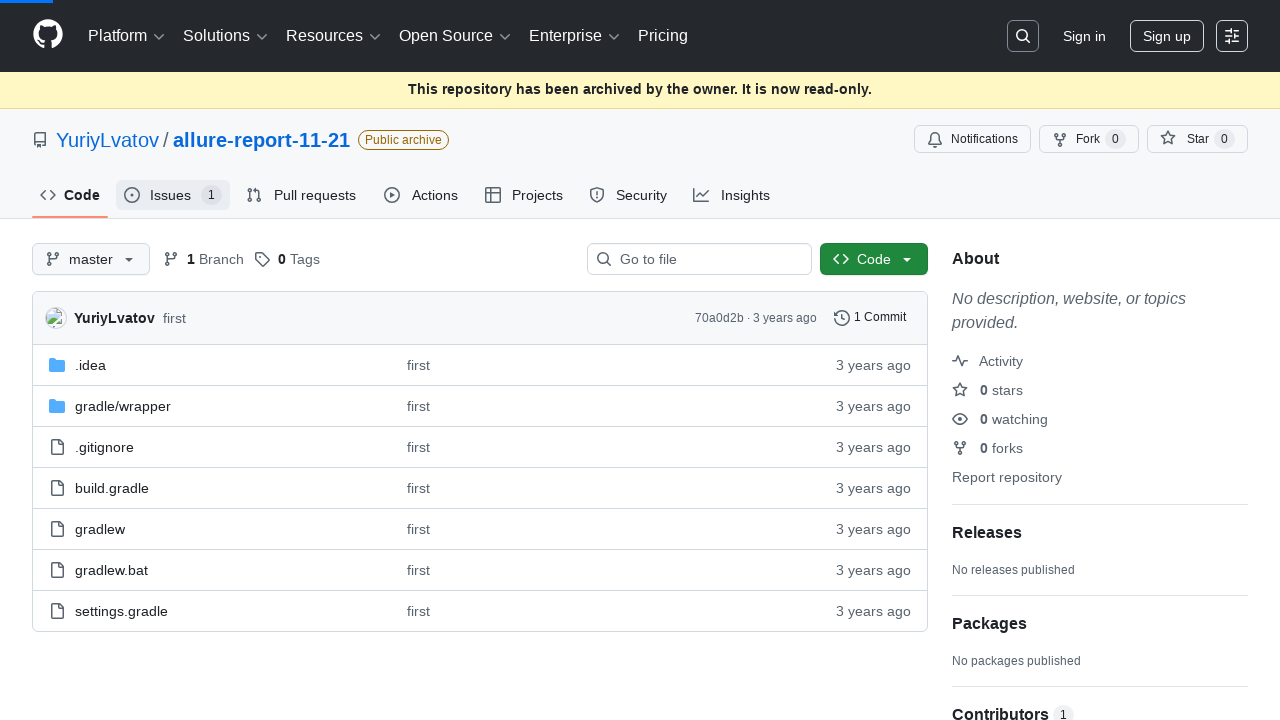

Verified that the 'first issue' exists on the Issues page
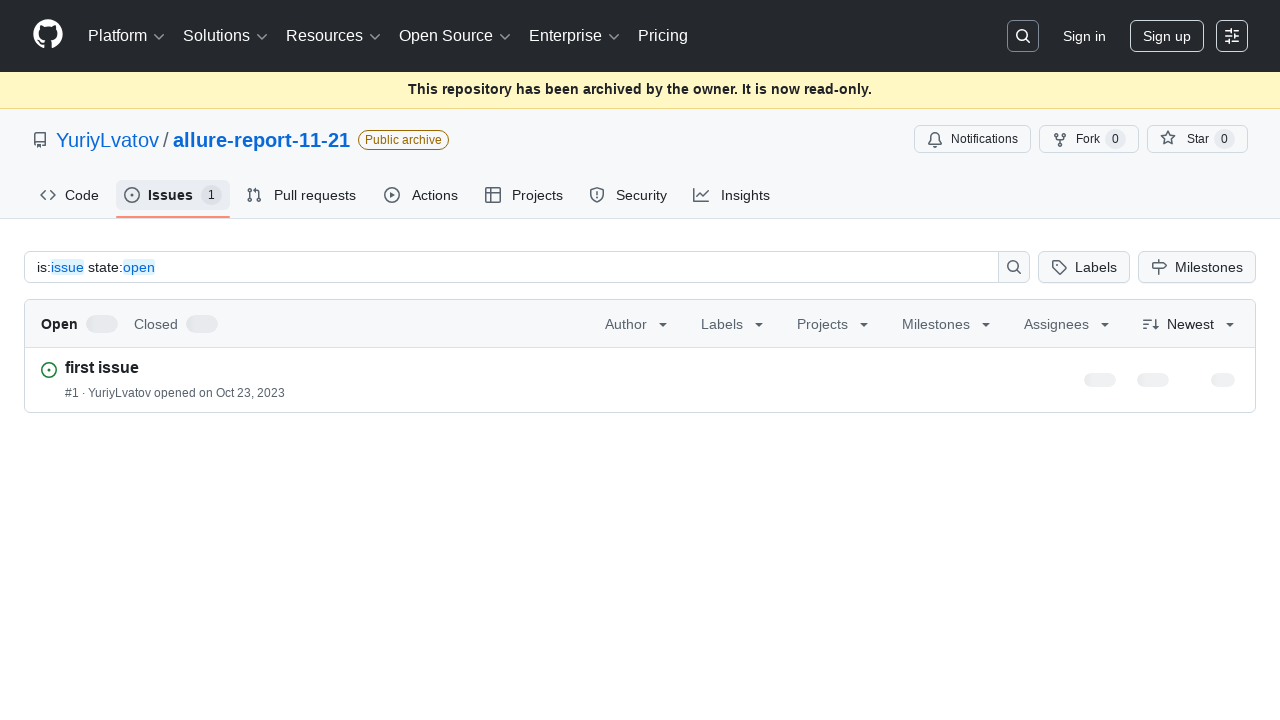

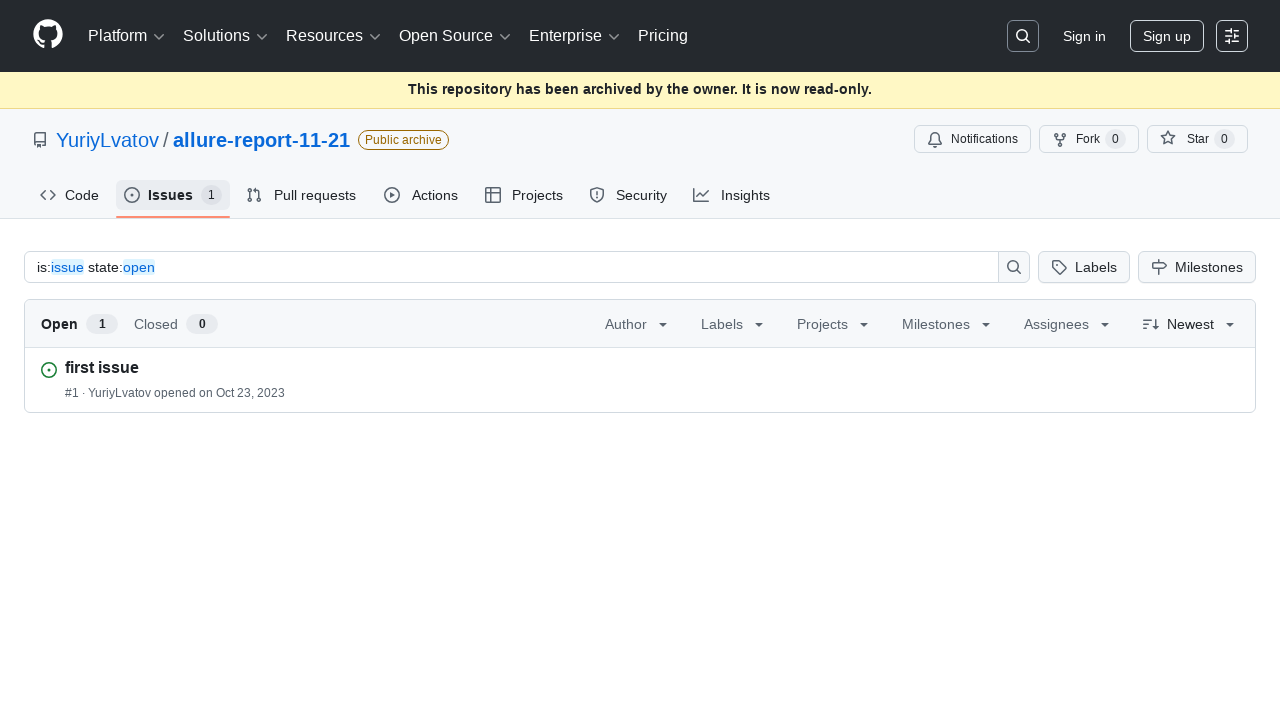